Tests the Python.org website search functionality by entering "pycon" as a search query and verifying results are returned

Starting URL: https://www.python.org

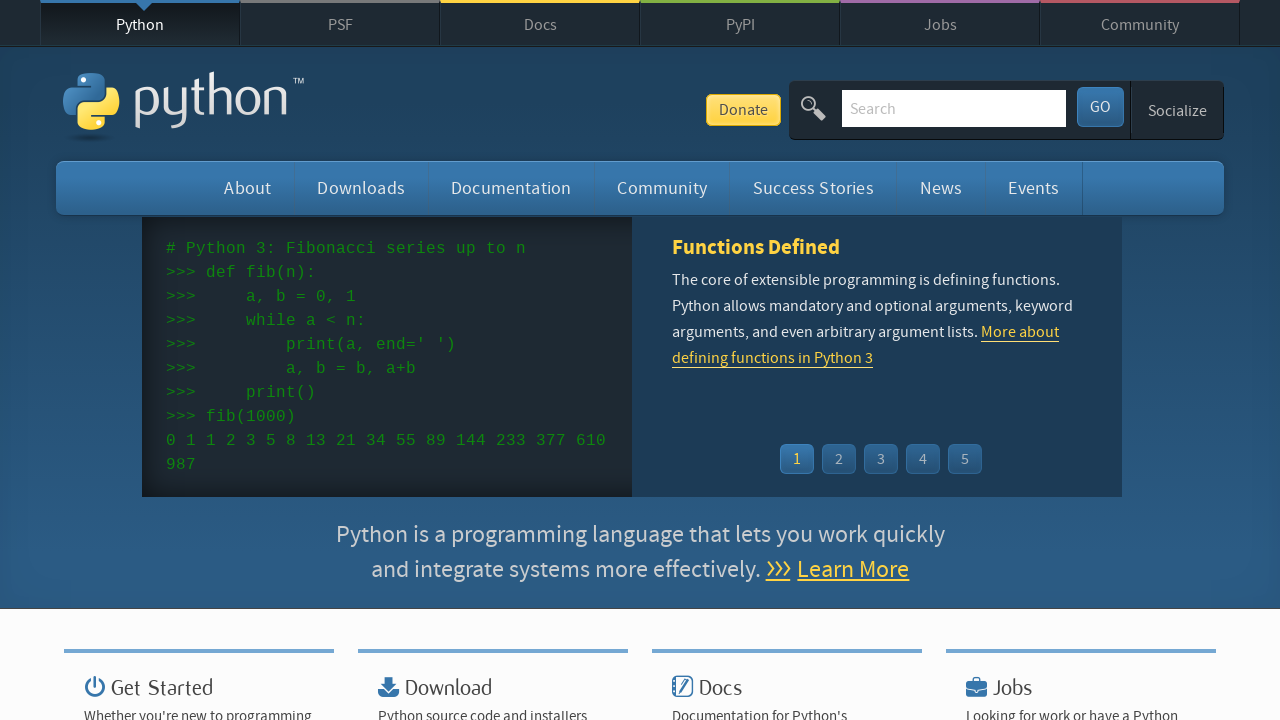

Filled search box with 'pycon' query on input[name='q']
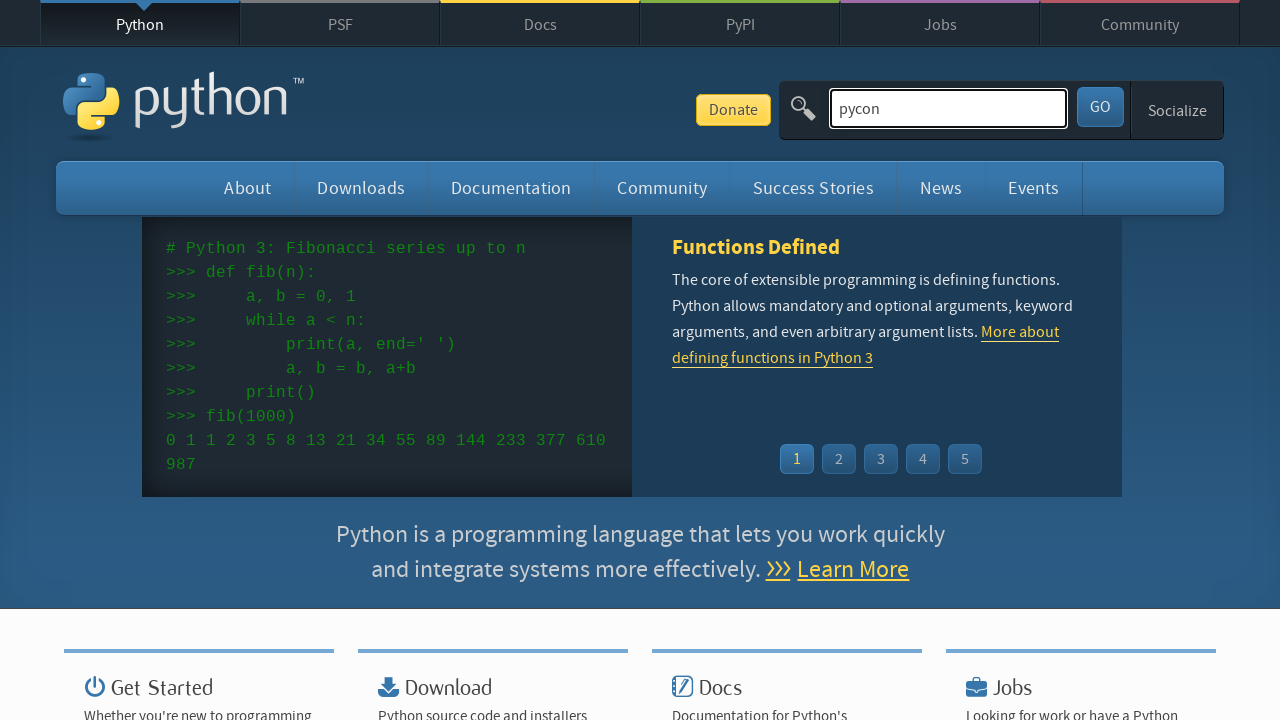

Pressed Enter to submit search query on input[name='q']
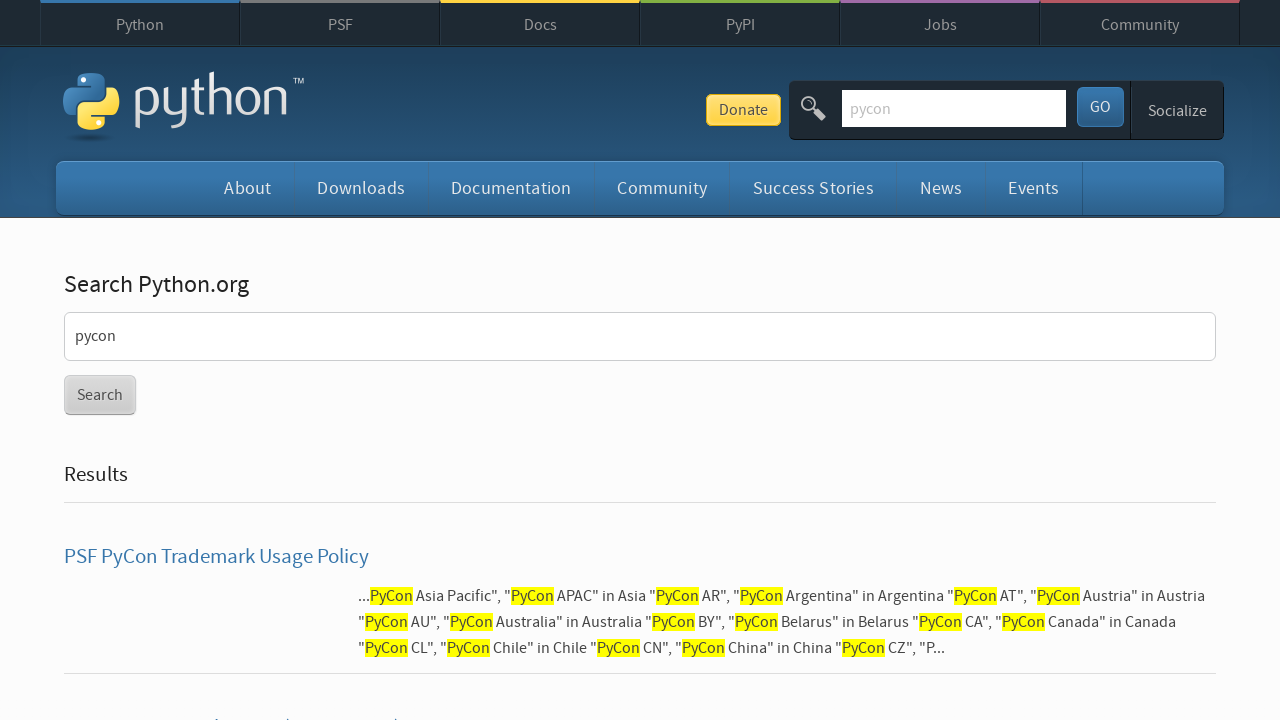

Search results page loaded (DOM content ready)
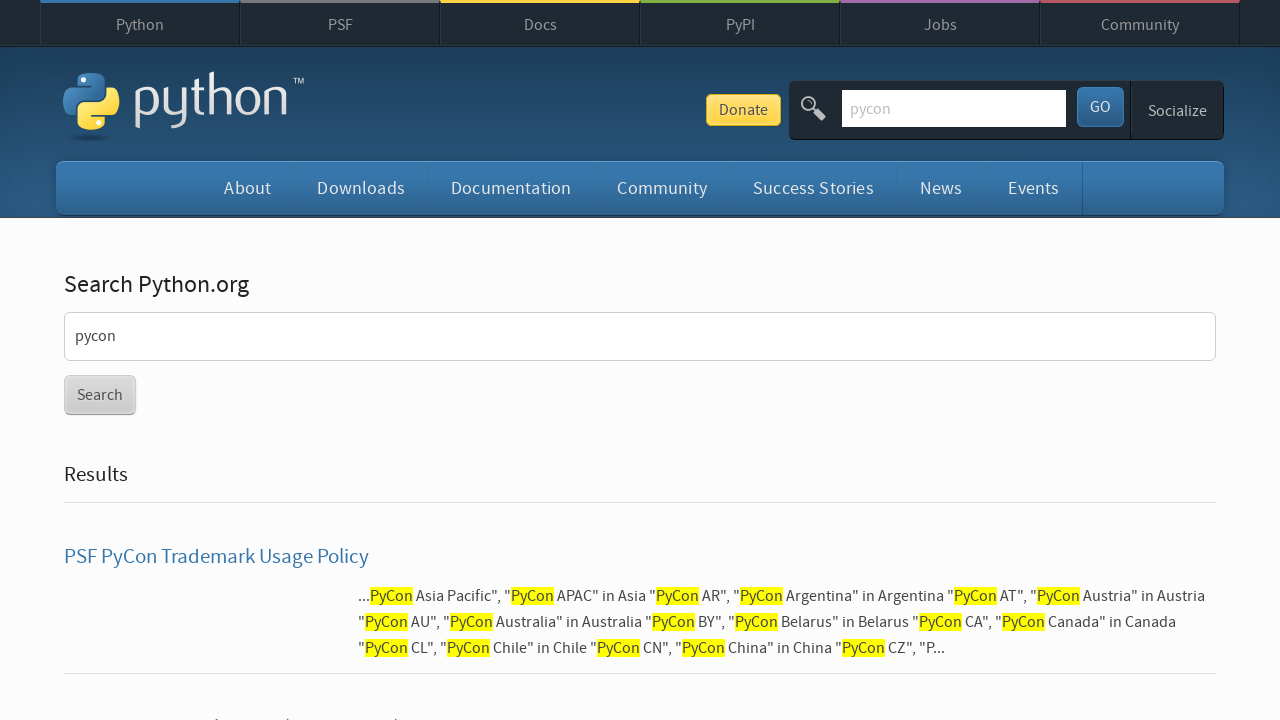

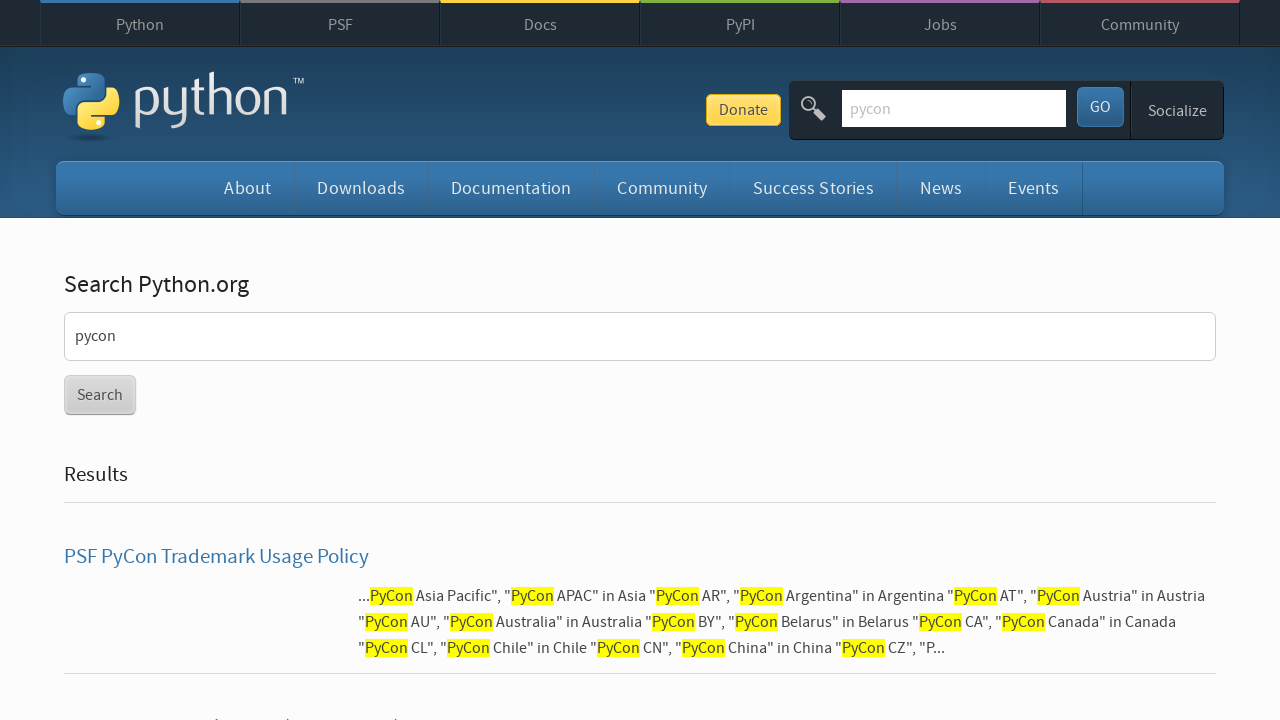